Tests the add/remove elements functionality by clicking the "Add Element" button multiple times and verifying the expected number of elements appear on the page.

Starting URL: https://the-internet.herokuapp.com/add_remove_elements/

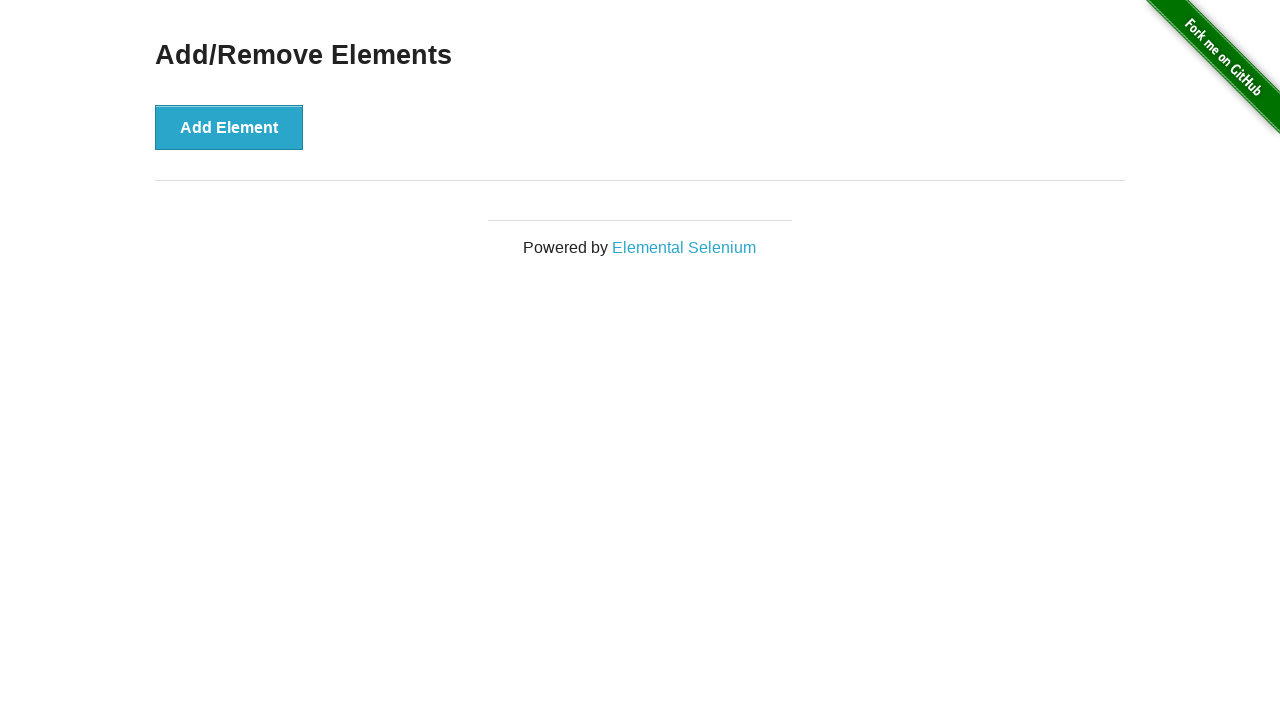

Clicked 'Add Element' button (iteration 1 of 5) at (229, 127) on #content > div > button
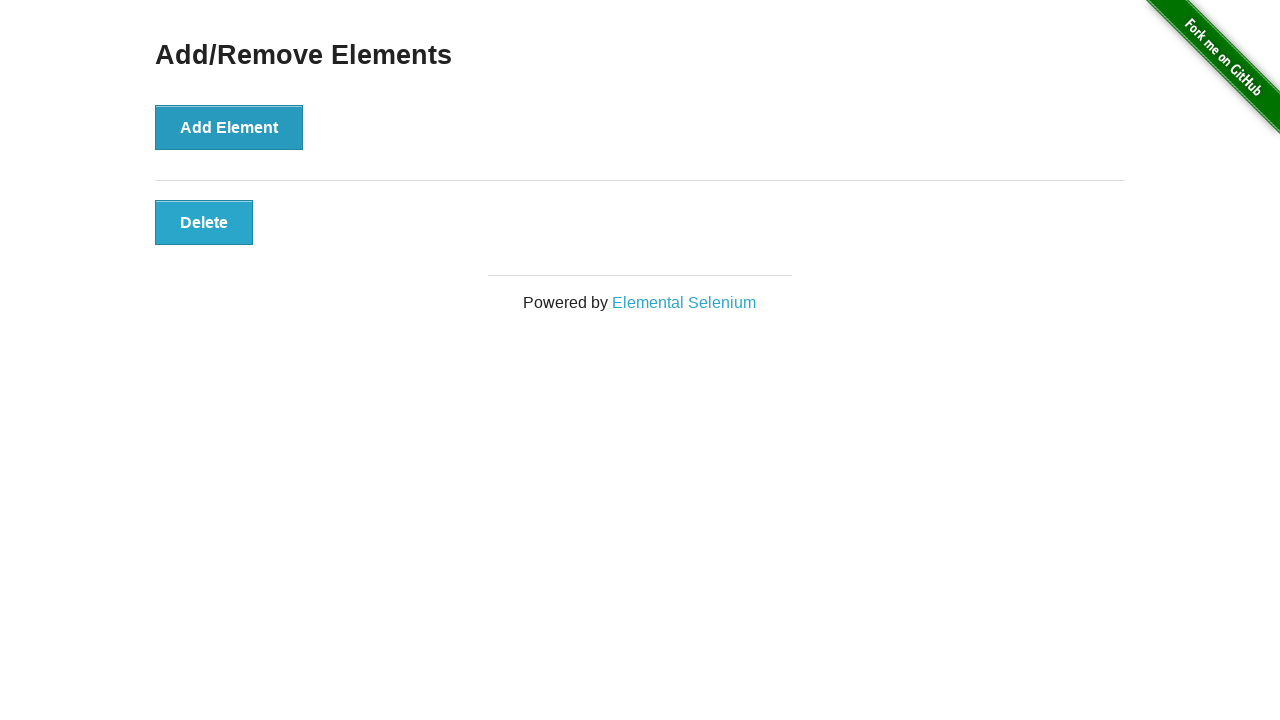

Clicked 'Add Element' button (iteration 2 of 5) at (229, 127) on #content > div > button
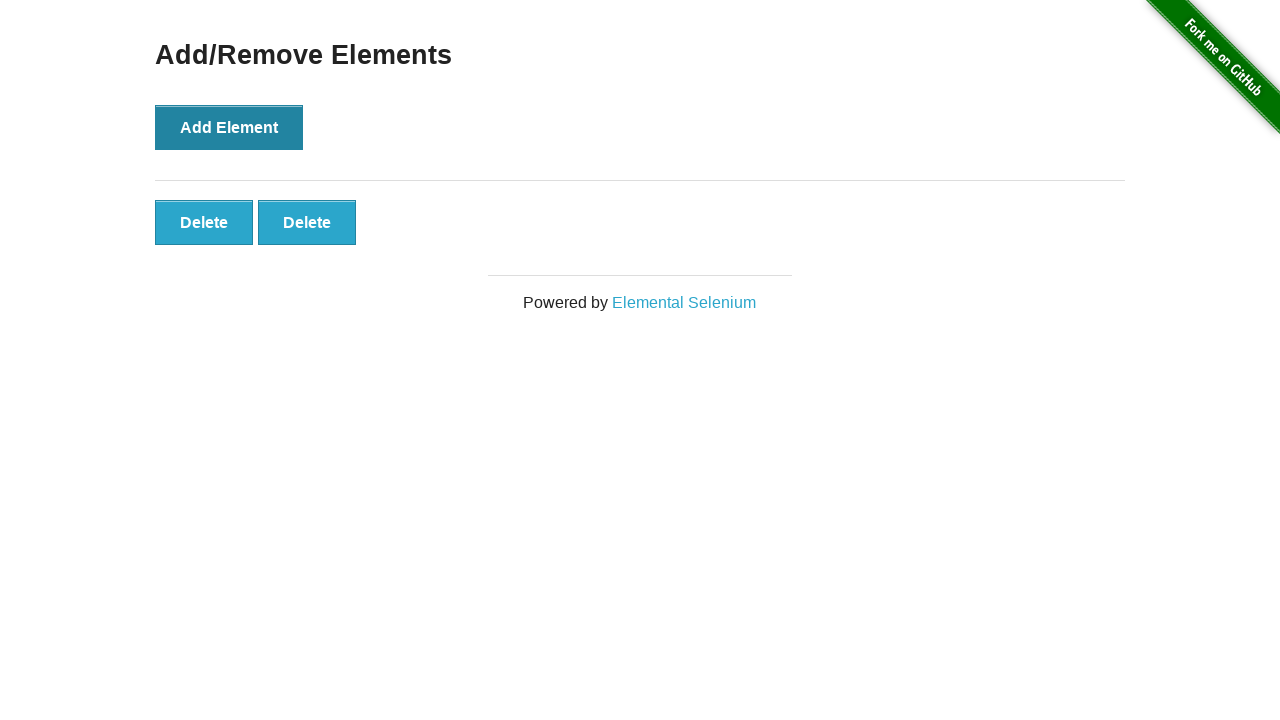

Clicked 'Add Element' button (iteration 3 of 5) at (229, 127) on #content > div > button
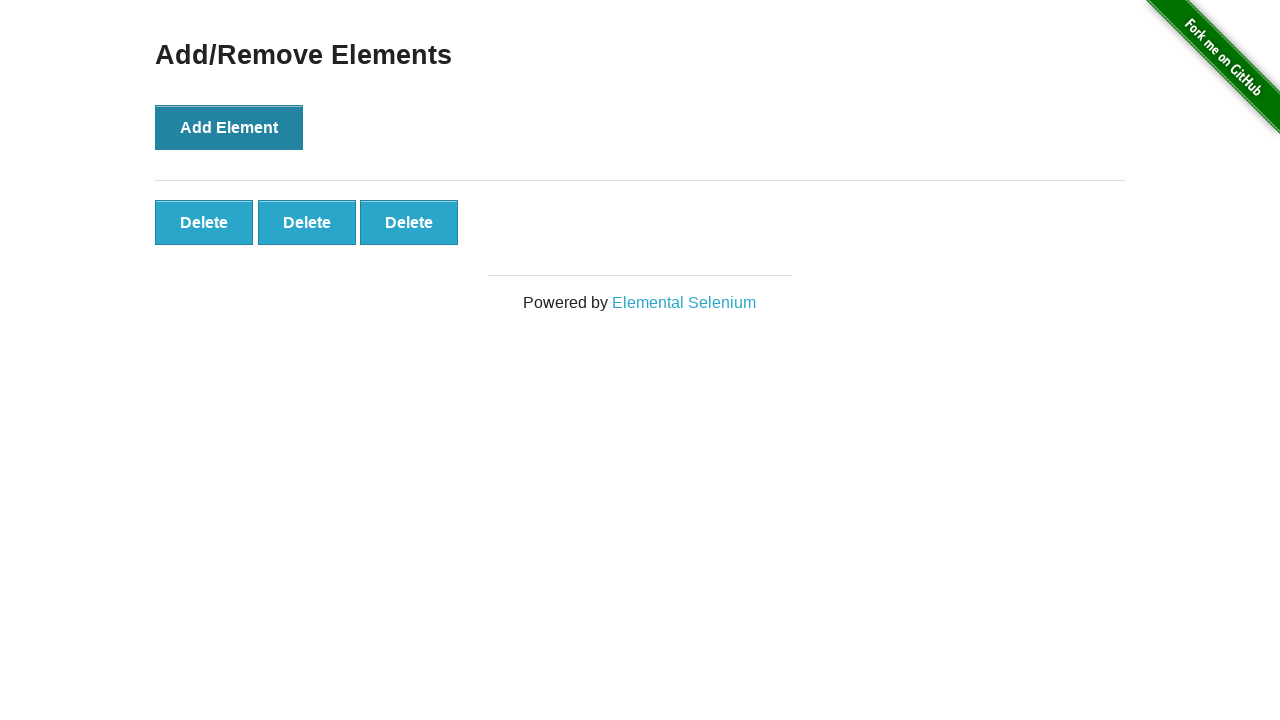

Clicked 'Add Element' button (iteration 4 of 5) at (229, 127) on #content > div > button
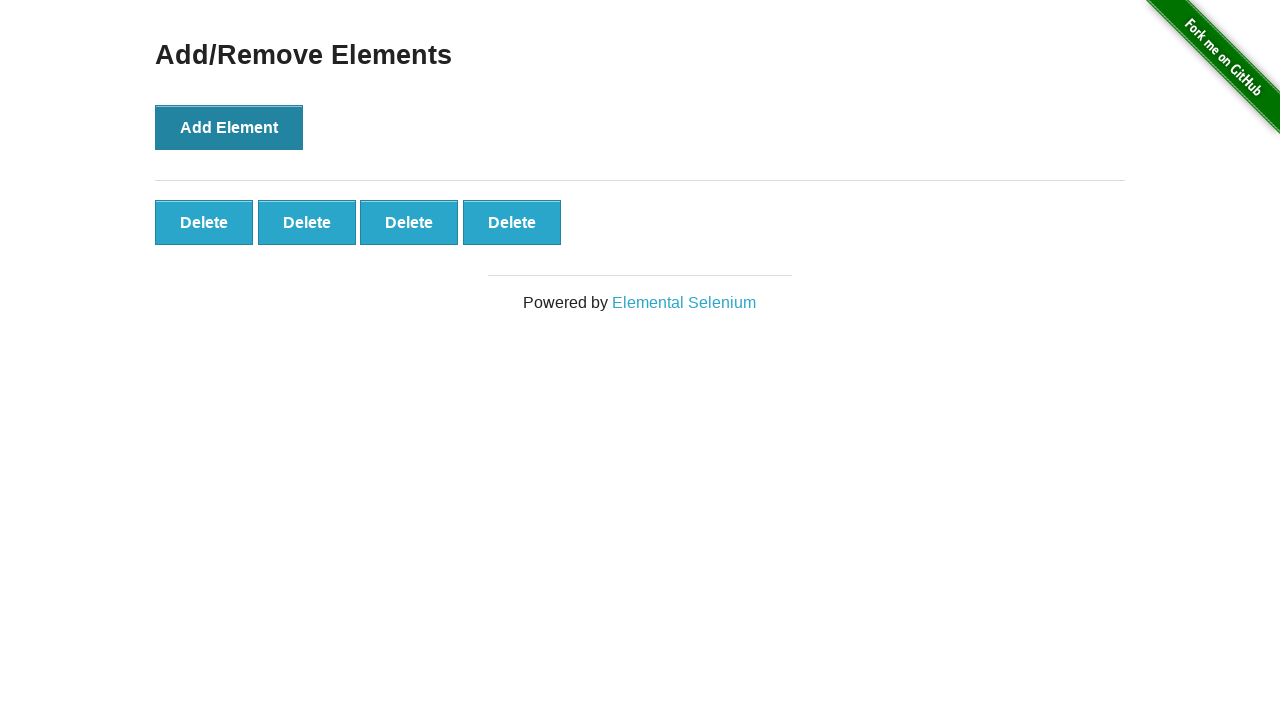

Clicked 'Add Element' button (iteration 5 of 5) at (229, 127) on #content > div > button
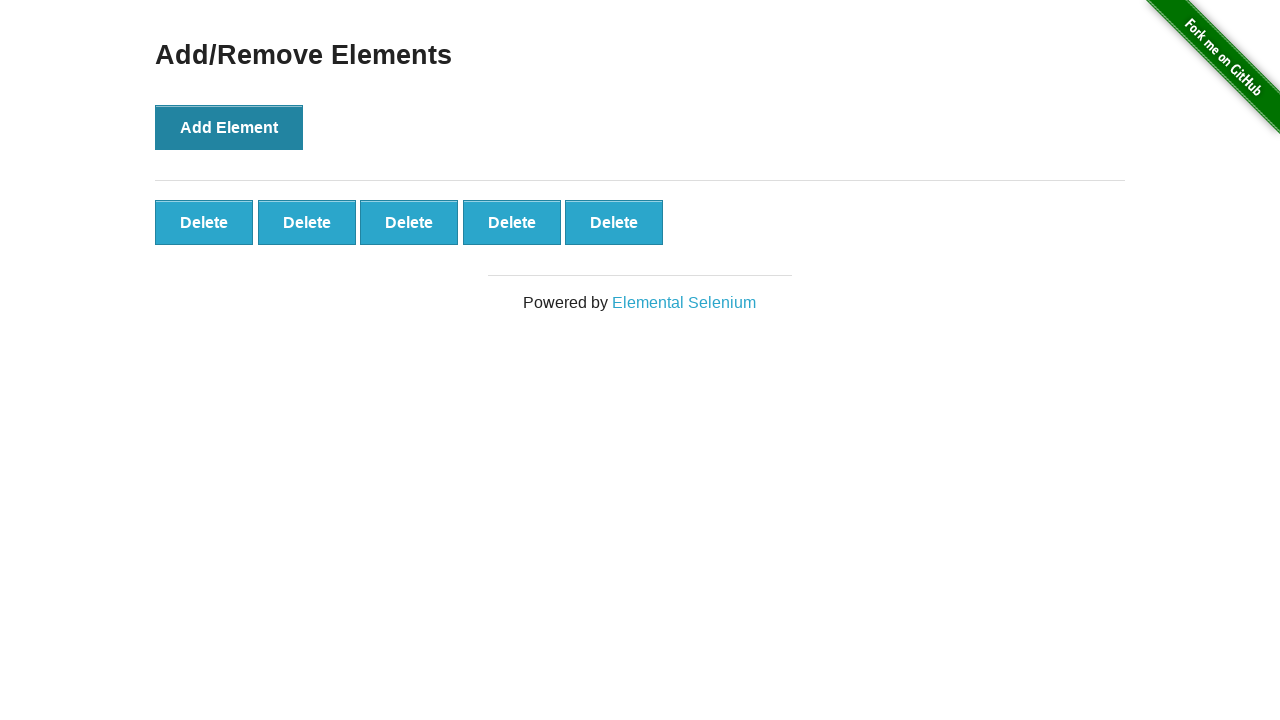

Waited for all 5 elements to be added to the page
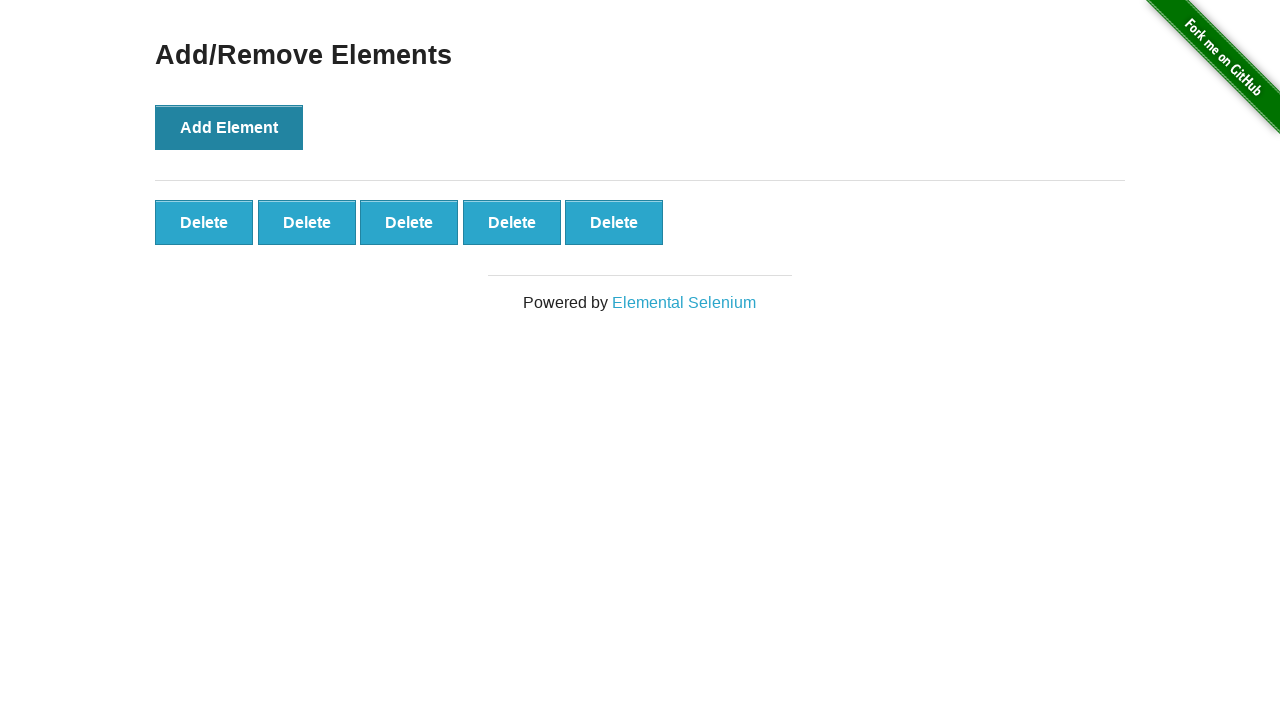

Verified that 5 delete buttons are present on the page
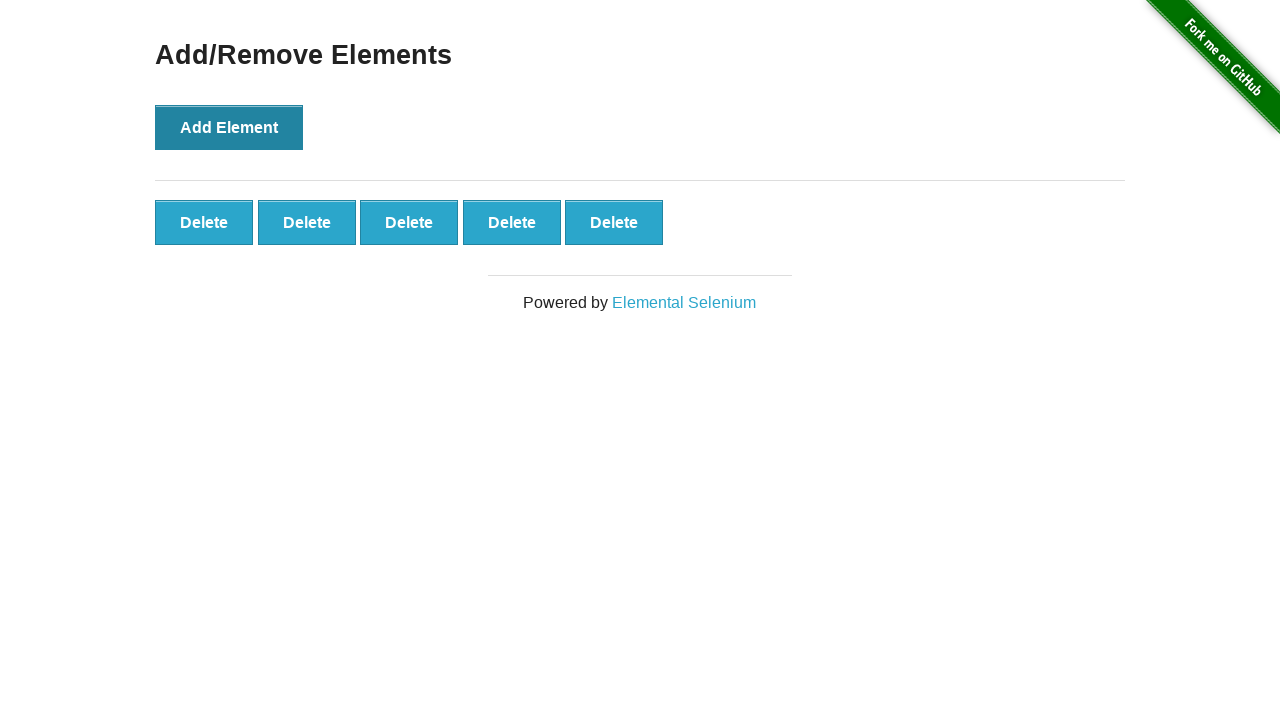

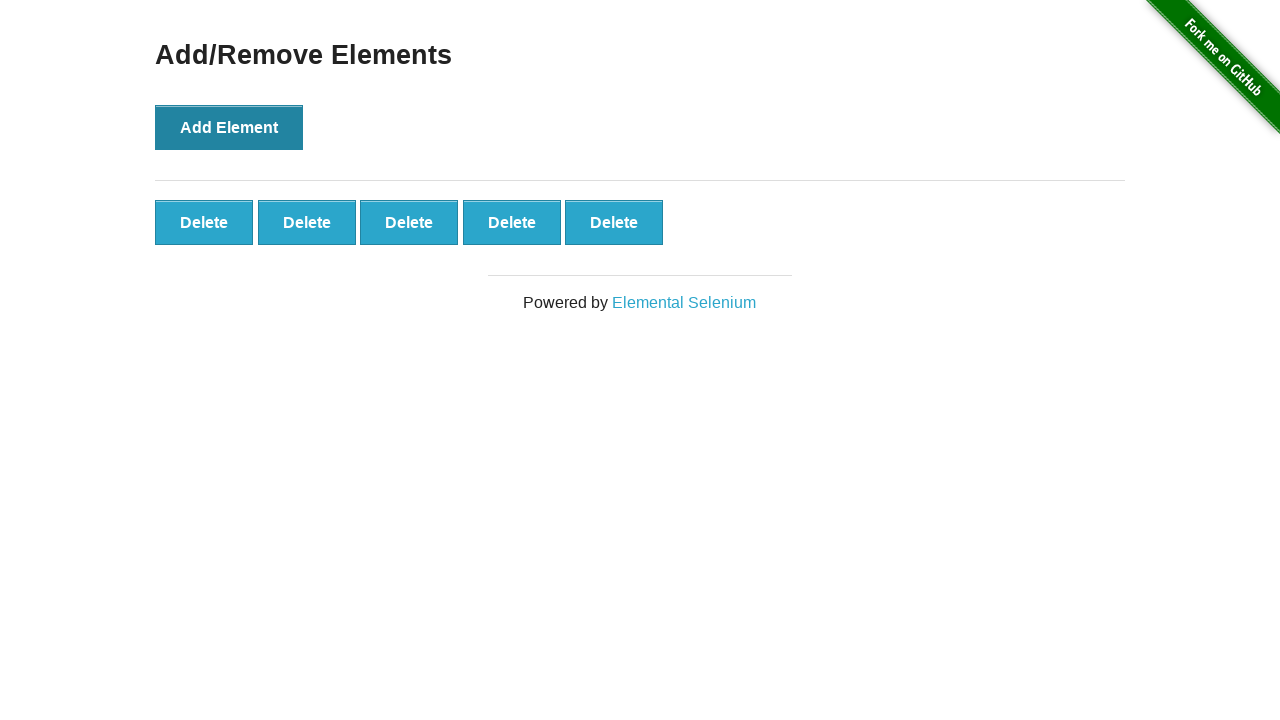